Tests resizable functionality by dragging the resize handle to change the dimensions of an element within an iframe on jQueryUI's demo page.

Starting URL: https://jqueryui.com/resizable/

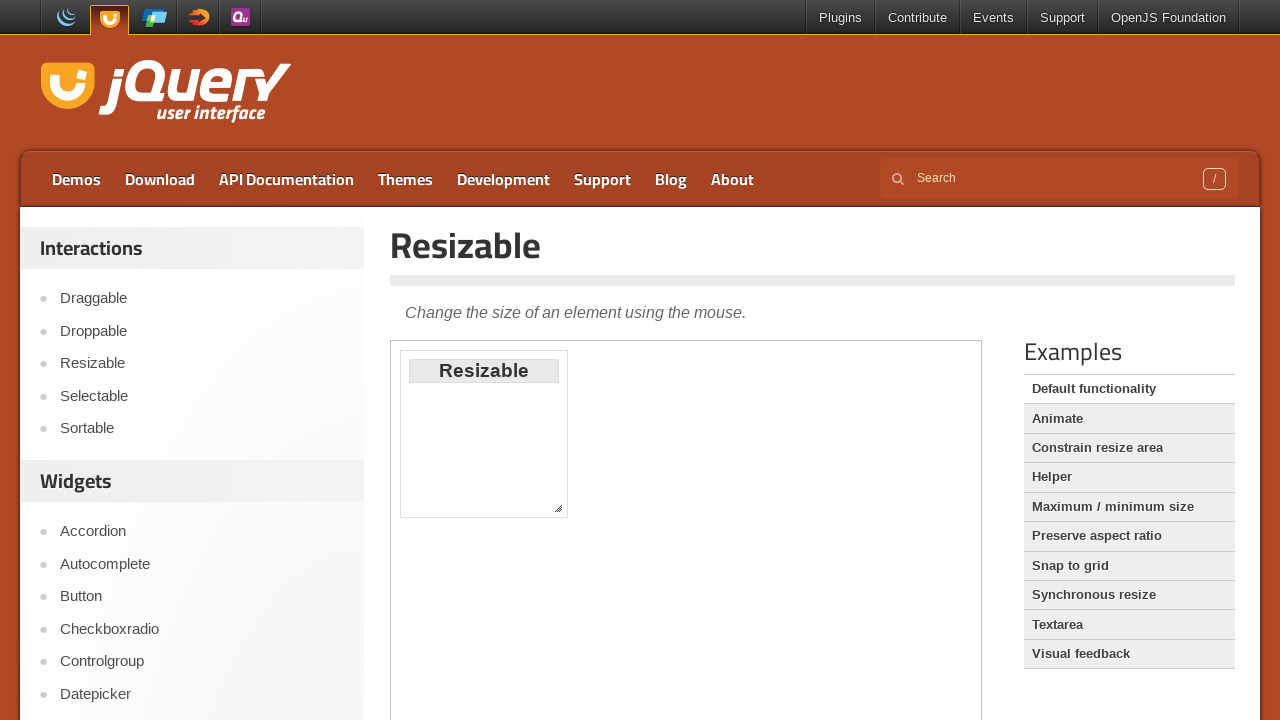

Located the demo iframe
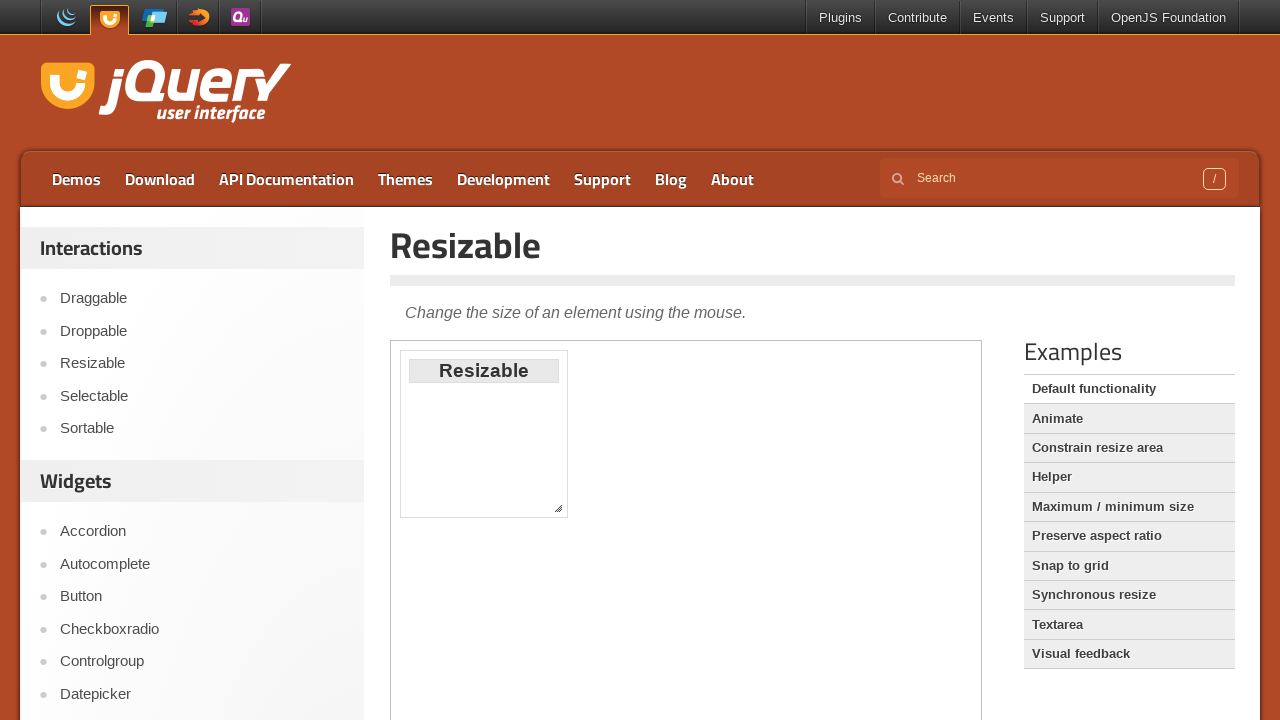

Located the southeast resize handle
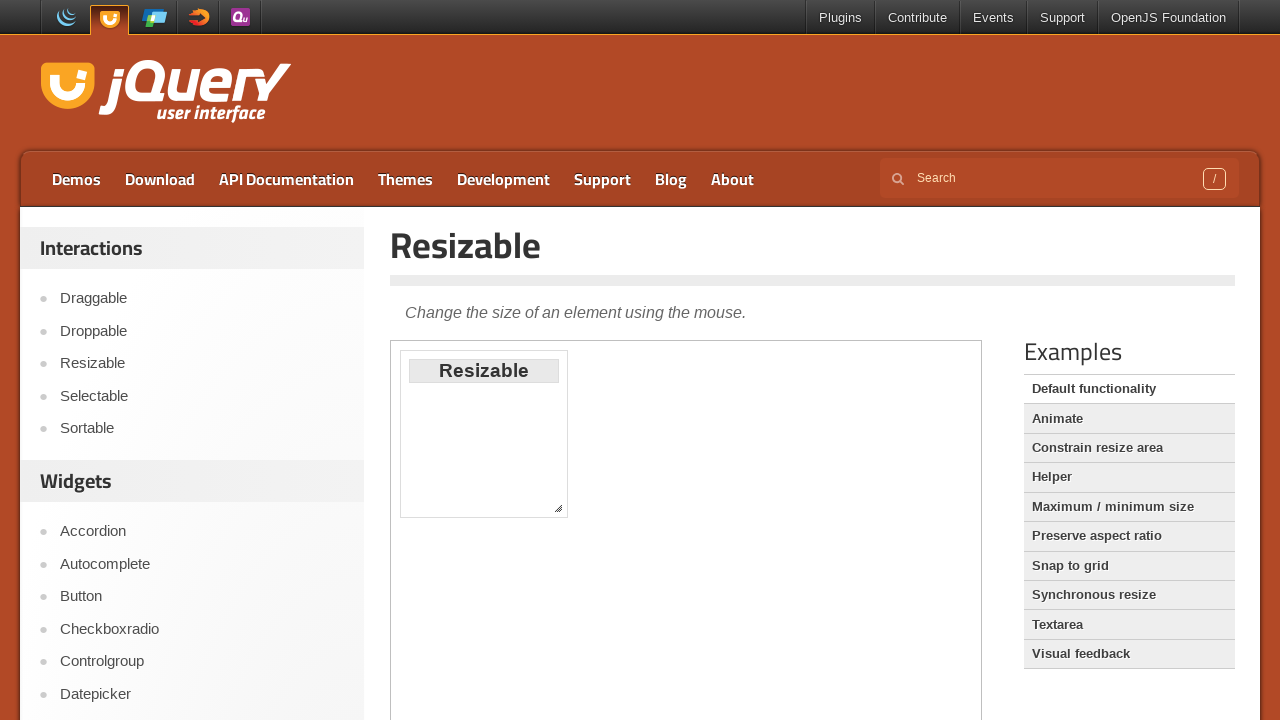

Resize handle is visible
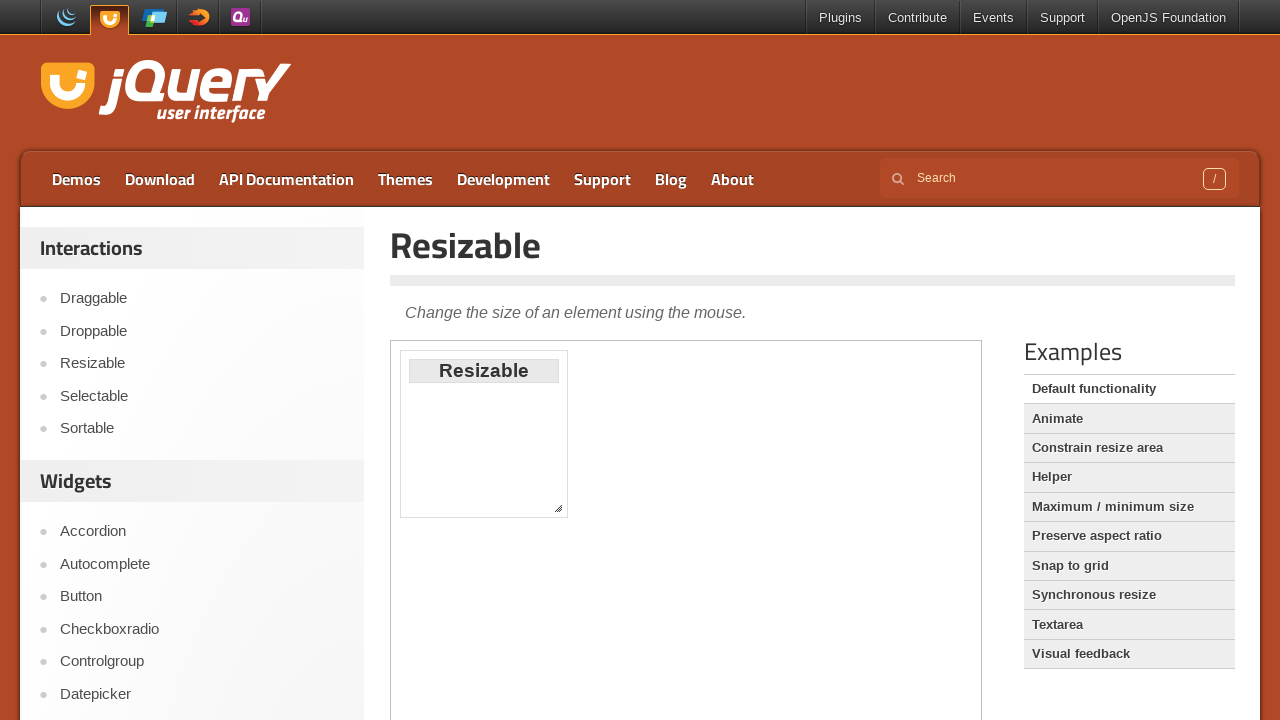

Retrieved bounding box of resize handle
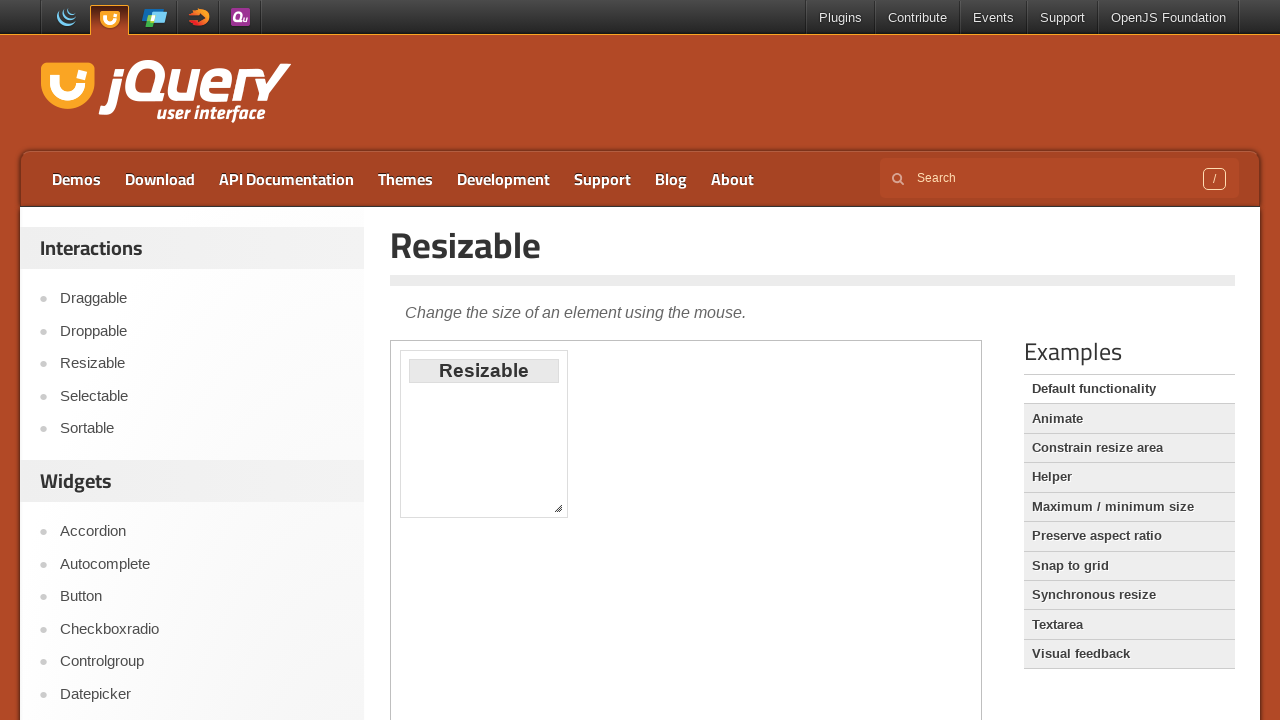

Hovered over the resize handle at (558, 508) on iframe.demo-frame >> internal:control=enter-frame >> .ui-resizable-se
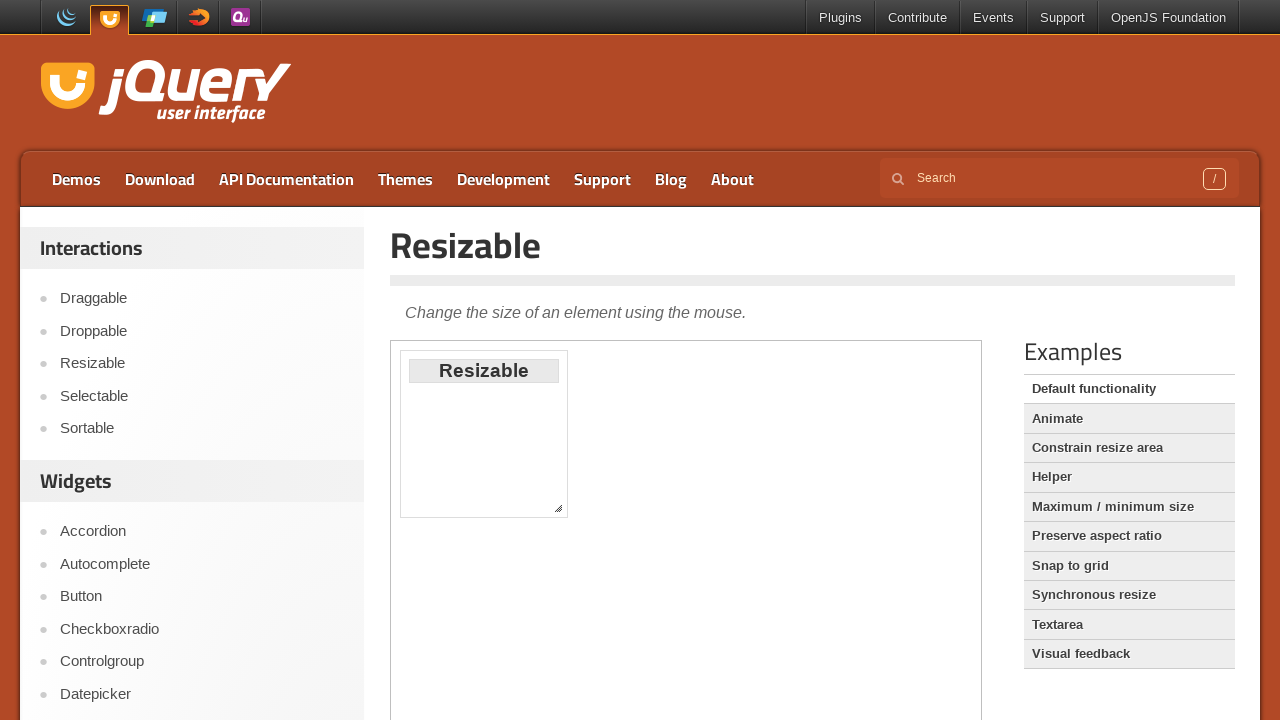

Pressed mouse button down on resize handle at (558, 508)
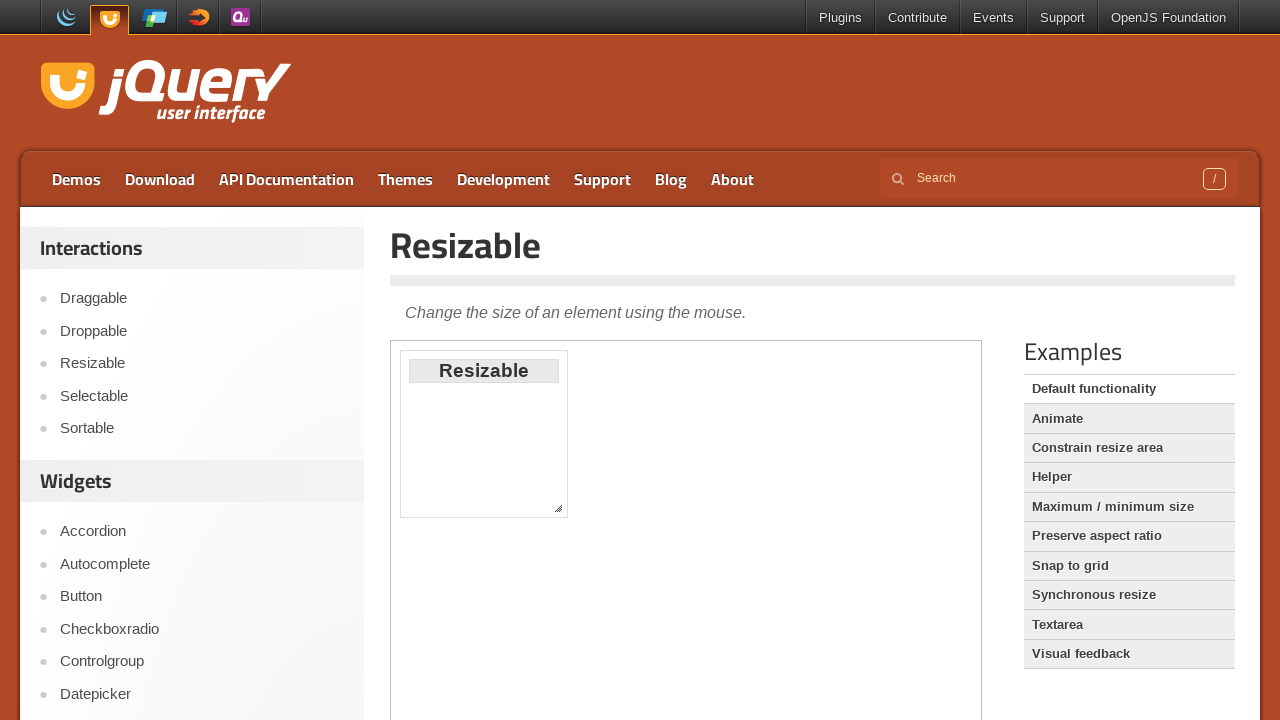

Dragged resize handle 100px right and 50px down at (650, 550)
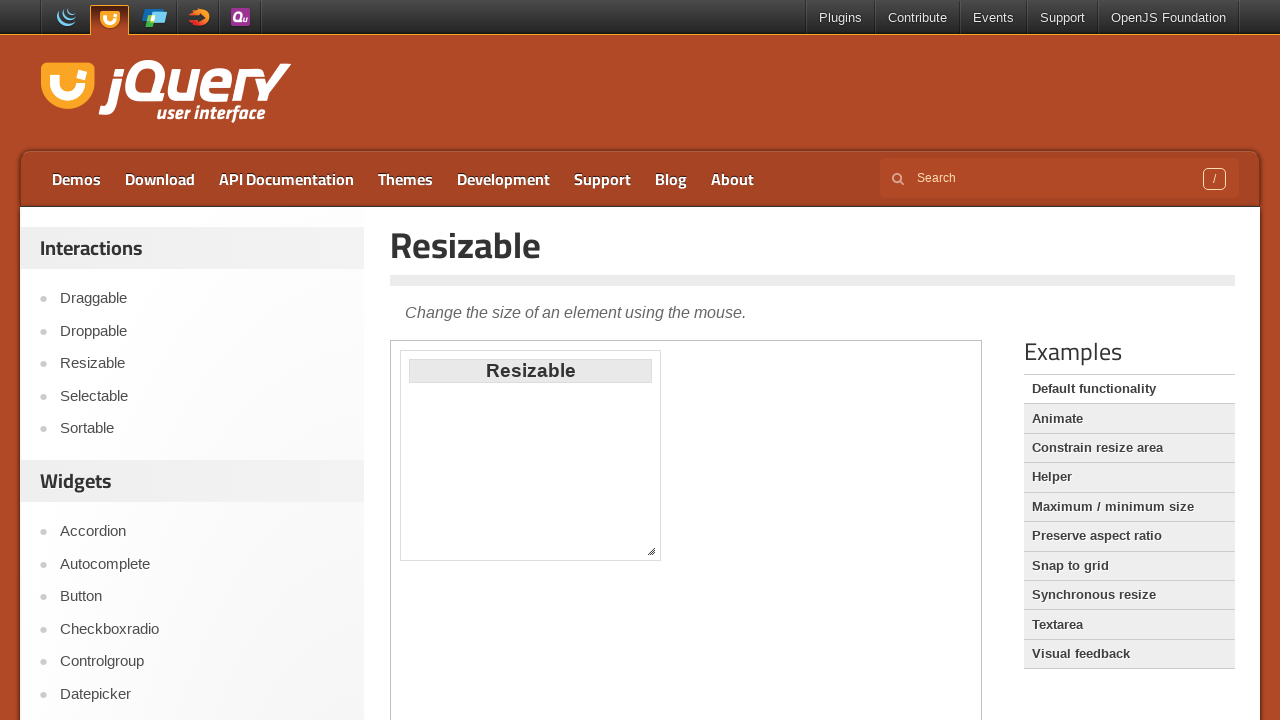

Released mouse button to complete resize operation at (650, 550)
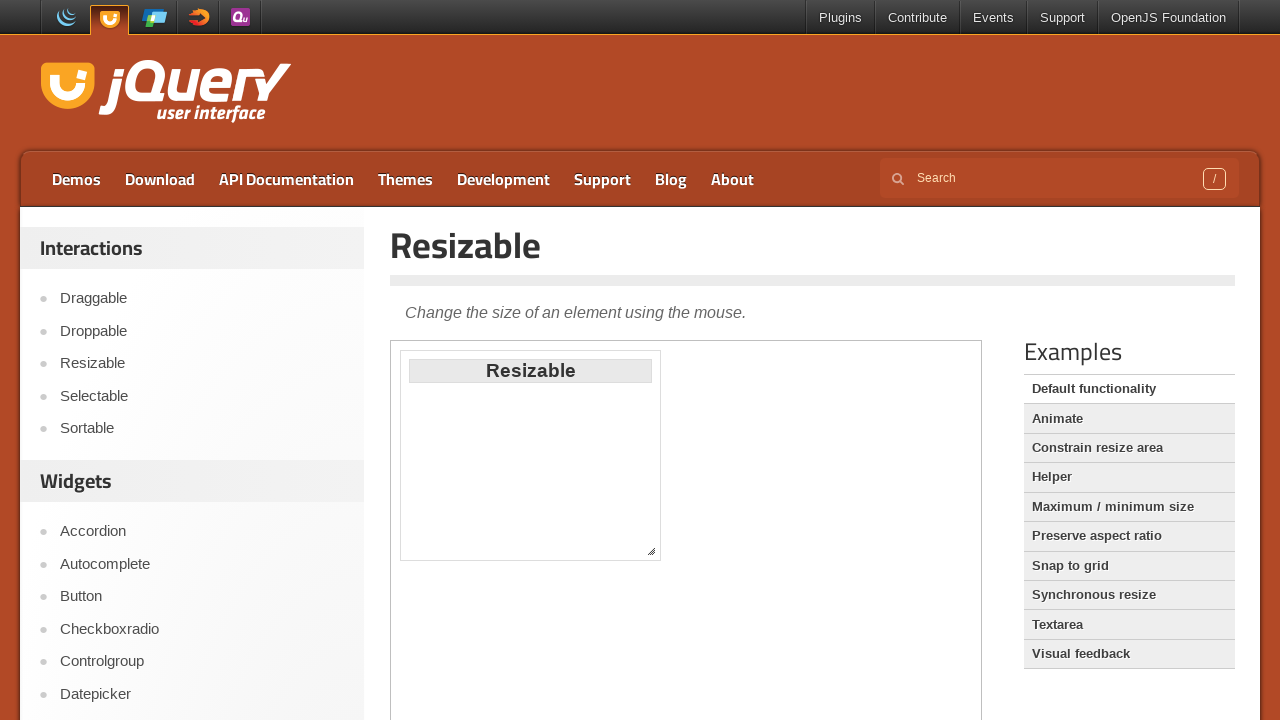

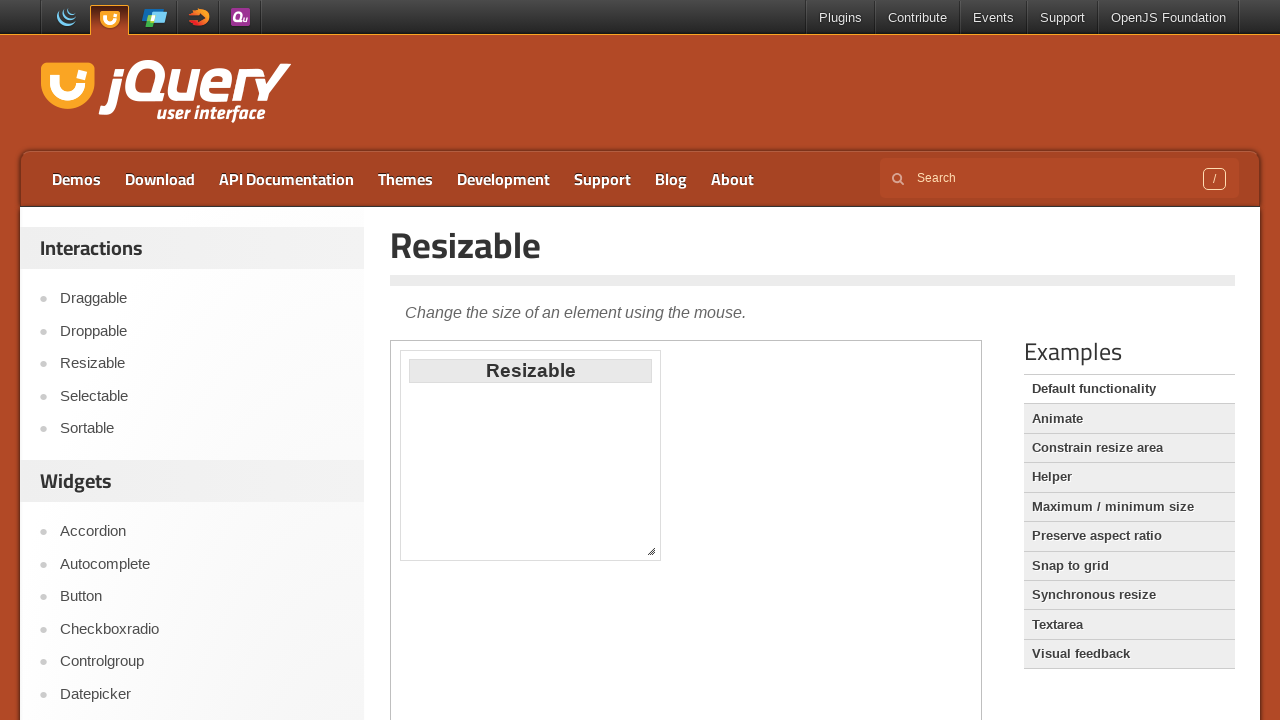